Tests adding a single todo item to the TodoMVC app and verifies it appears in the list

Starting URL: https://demo.playwright.dev/todomvc

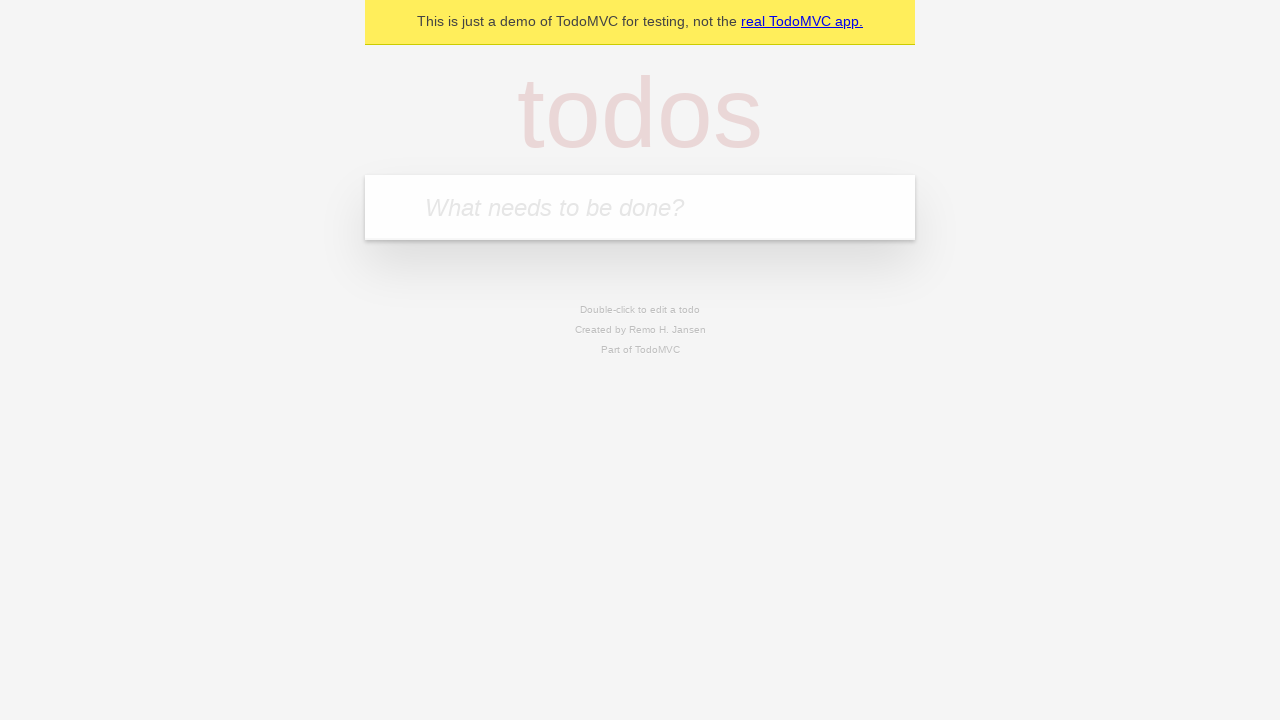

Filled new todo input field with 'Buy milk' on .new-todo
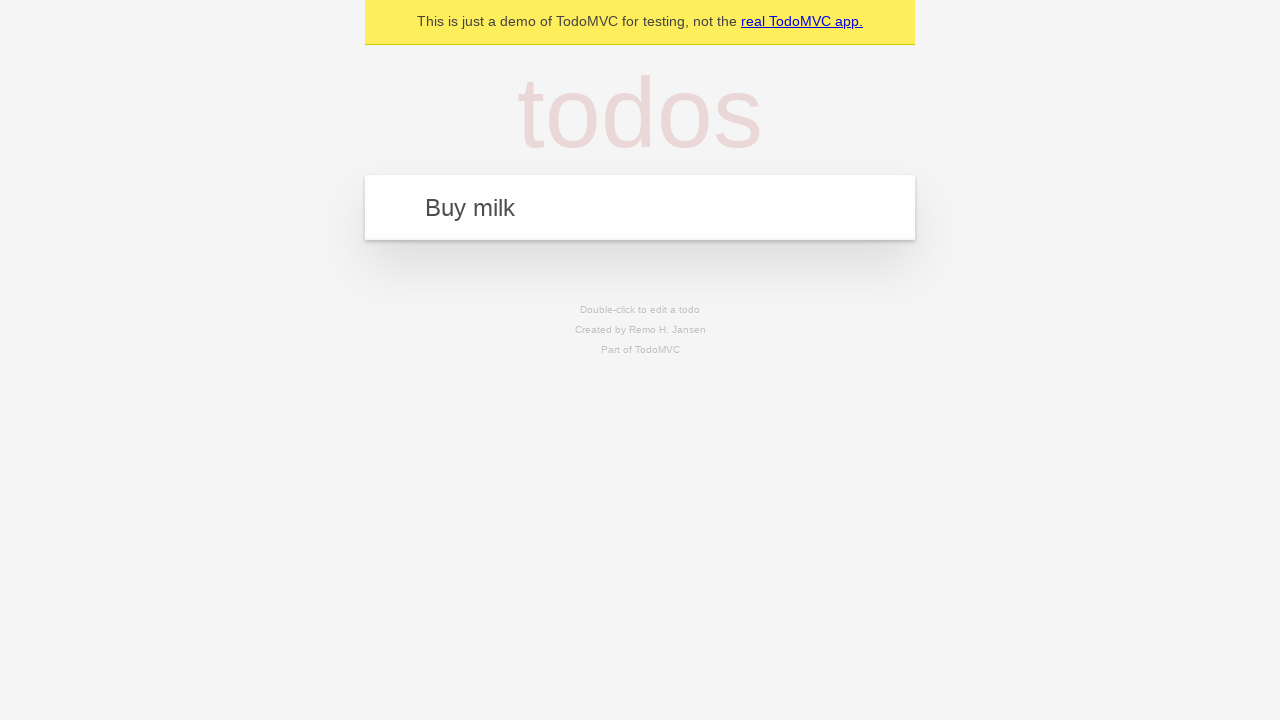

Pressed Enter to add the todo item on .new-todo
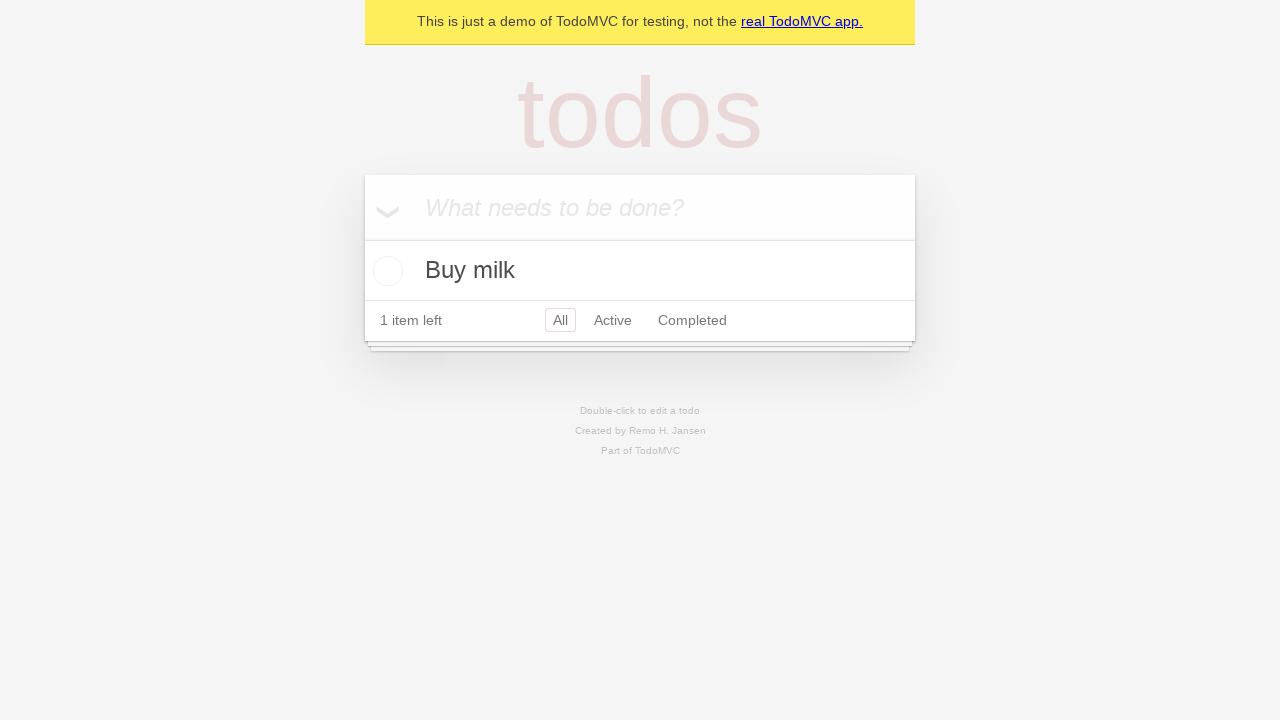

Verified todo item appears in the list
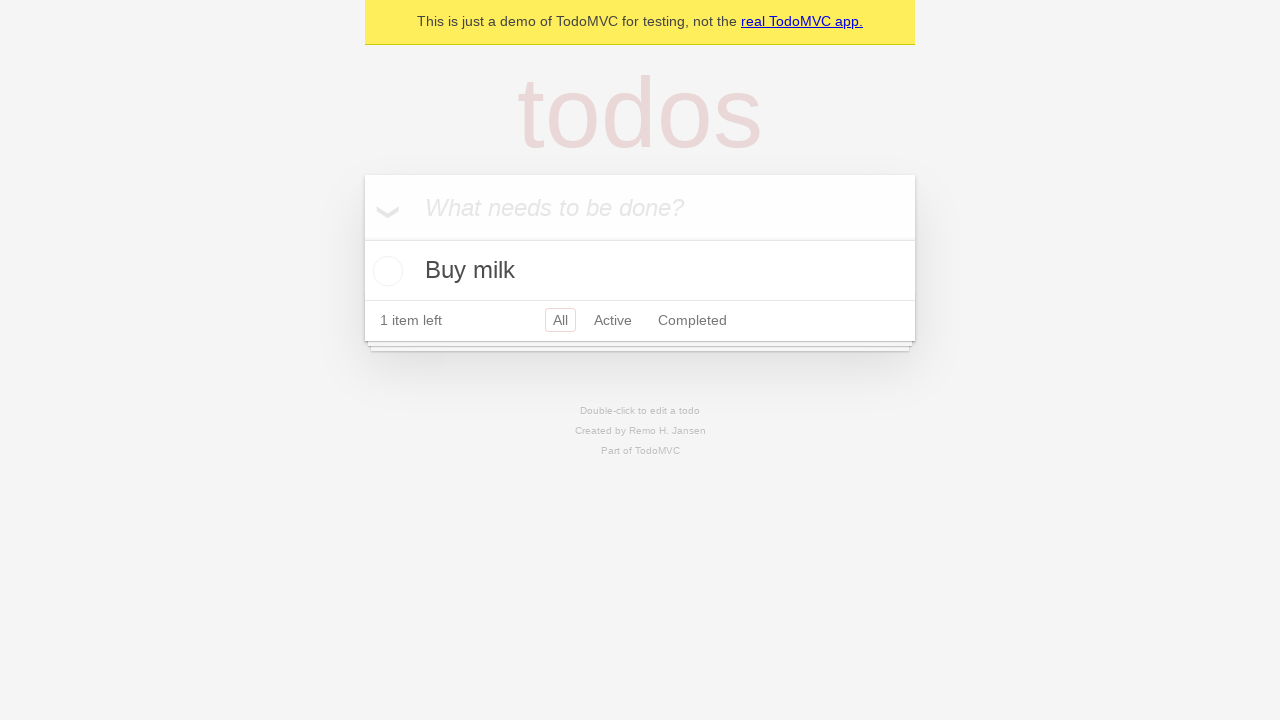

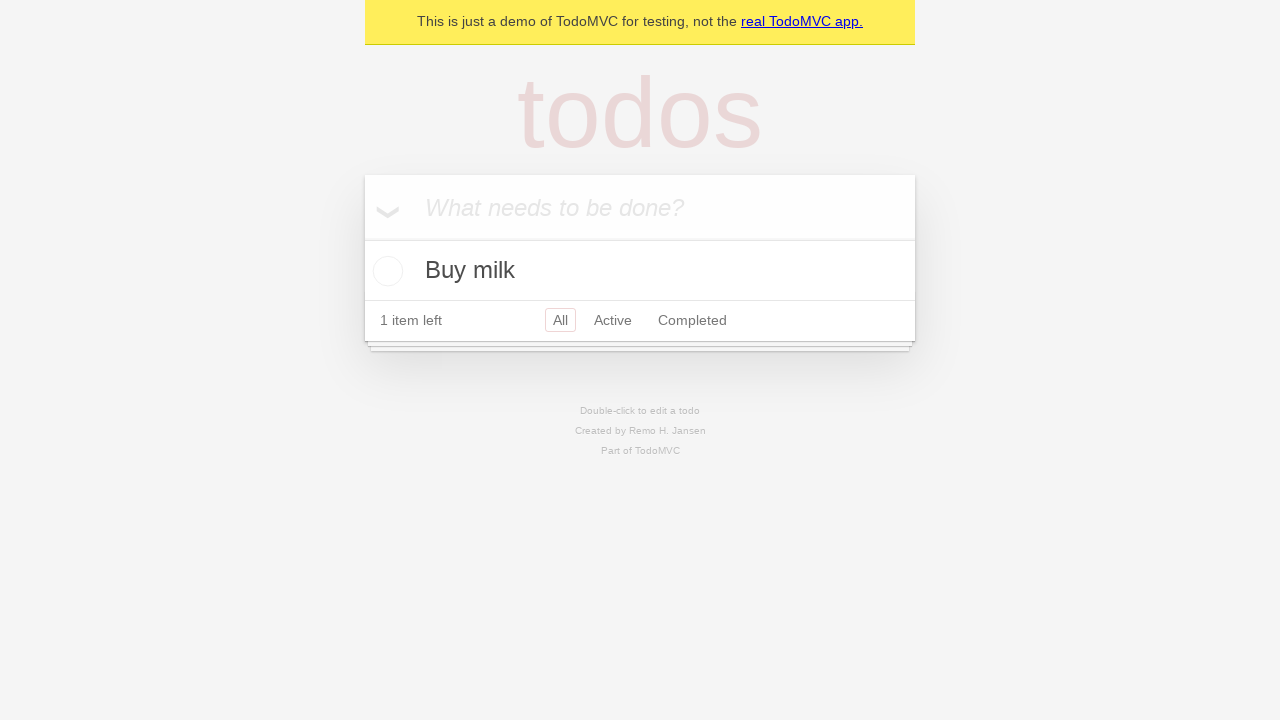